Navigates to Python.org homepage and verifies that upcoming events section with times and event names is displayed

Starting URL: https://www.python.org/

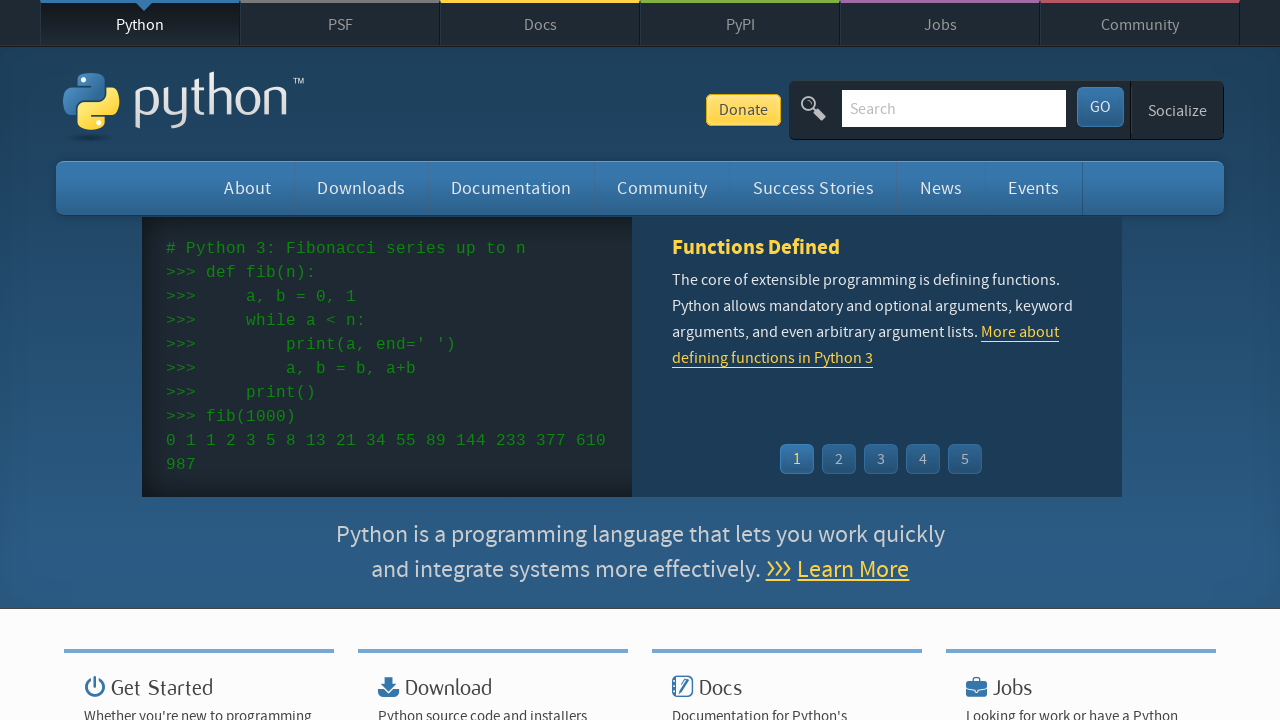

Navigated to Python.org homepage
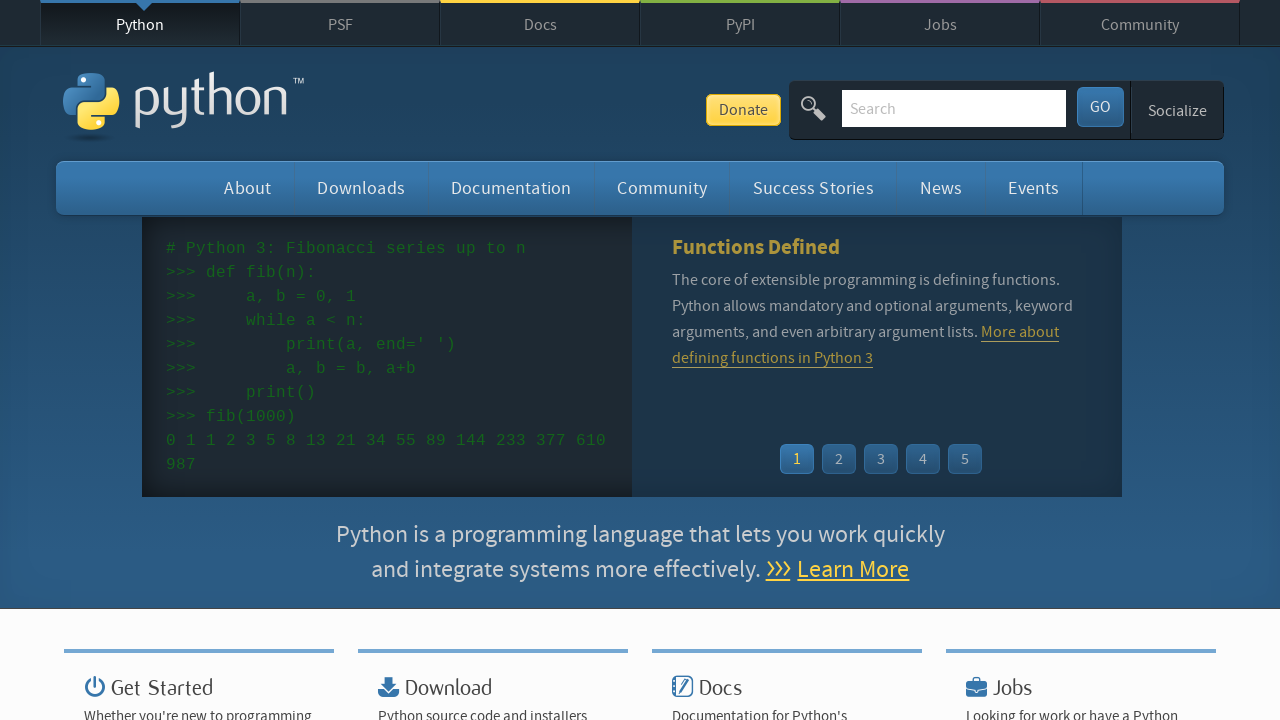

Upcoming events widget loaded
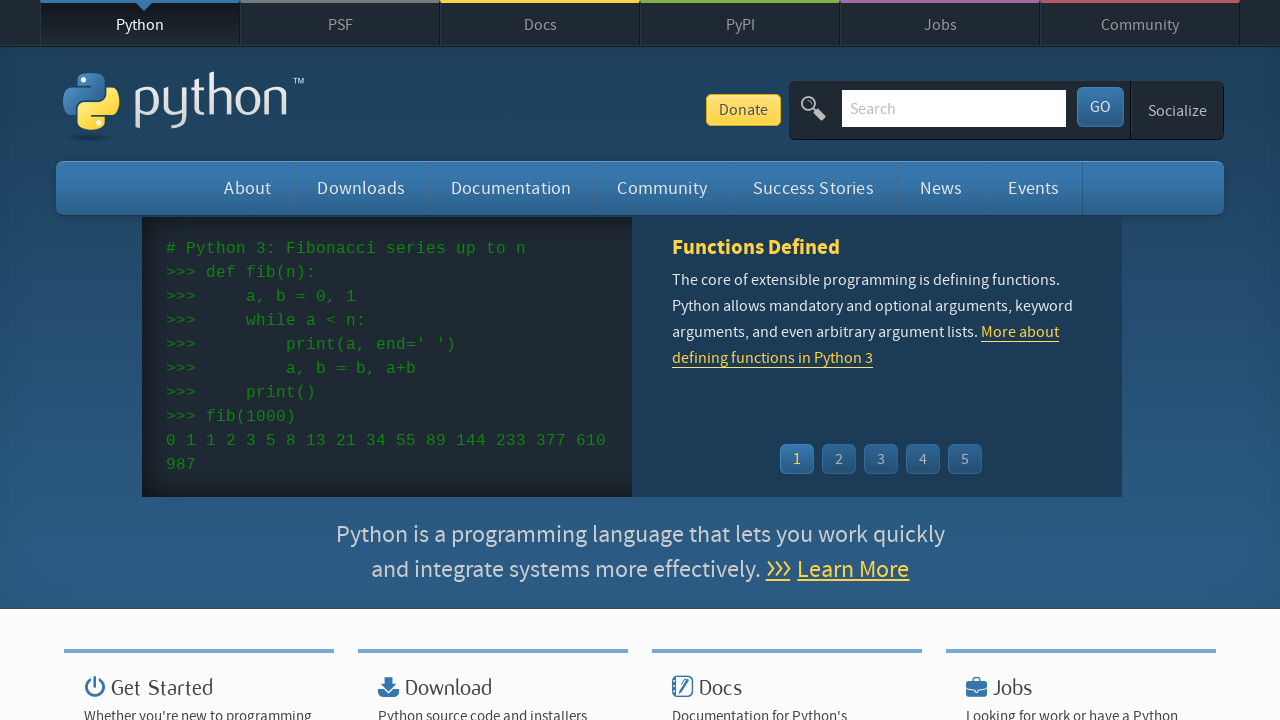

Event times are displayed in the widget
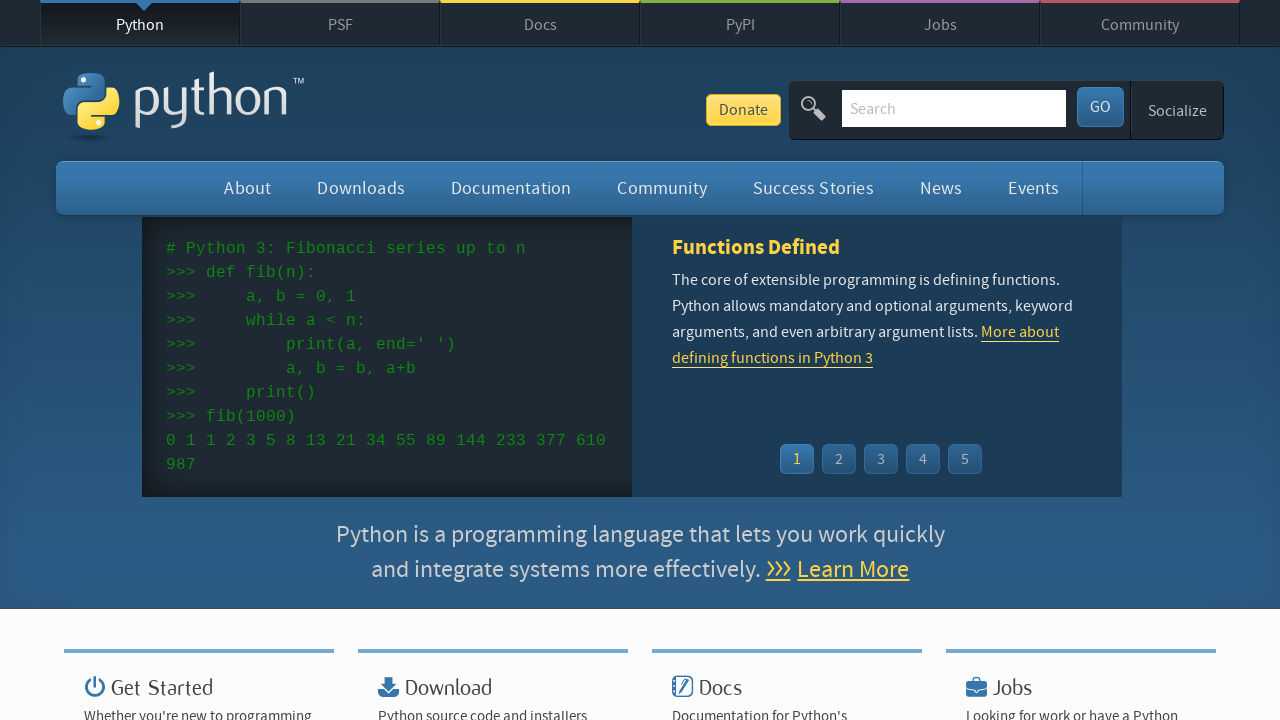

Event names/links are displayed in the widget
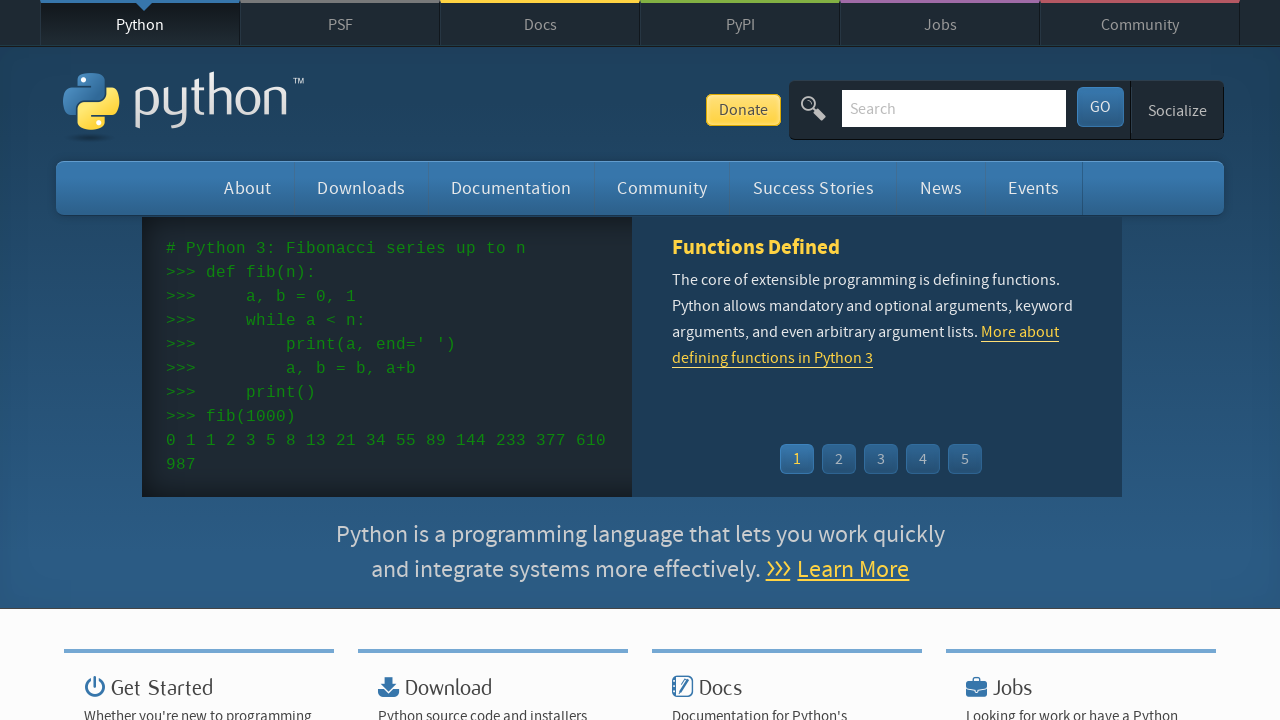

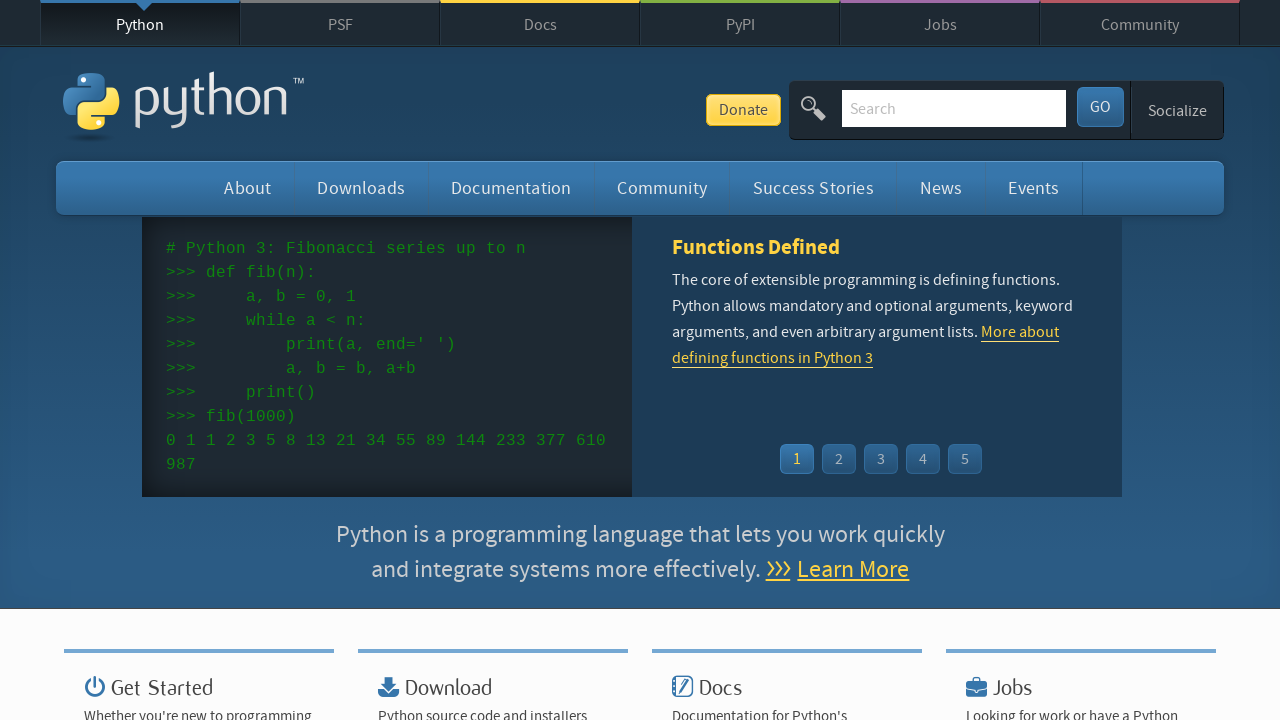